Fills out an enrollment form on ToolsQA website, selects a country from dropdown, and verifies form elements

Starting URL: https://toolsqa.com/selenium-training?q=banner#enroll-form

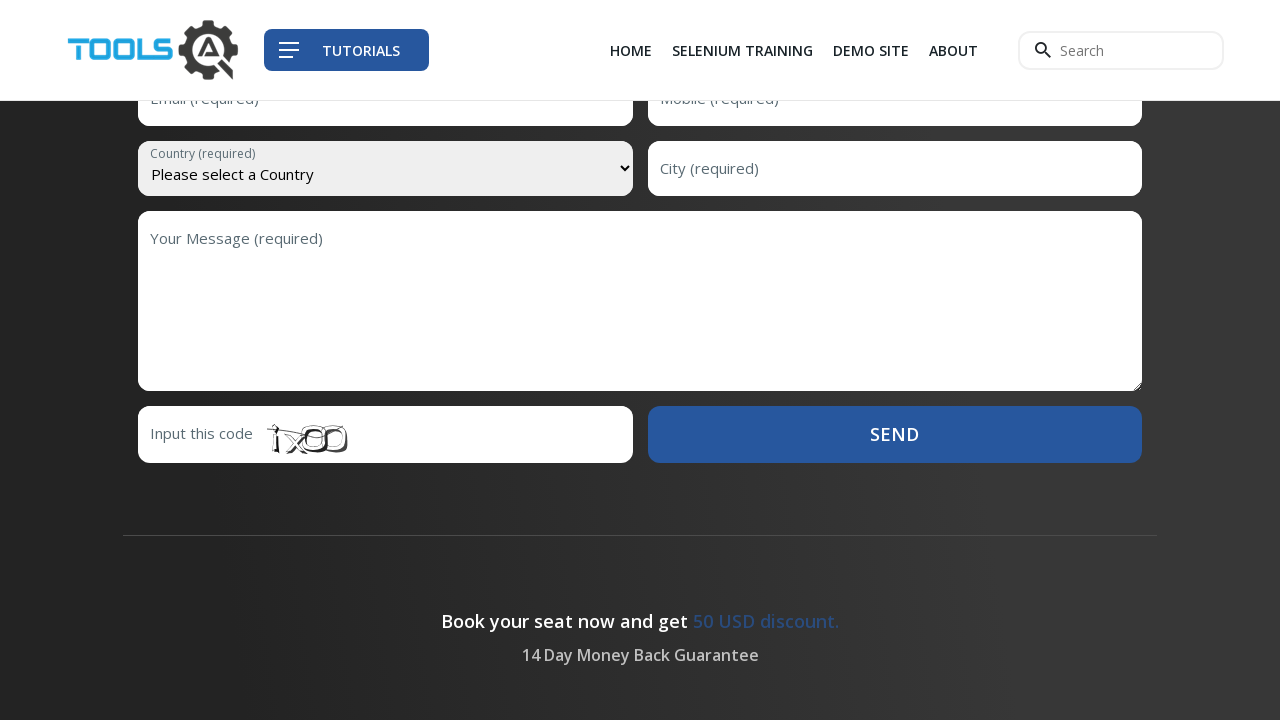

Filled first name field with 'Thu' on input#first-name
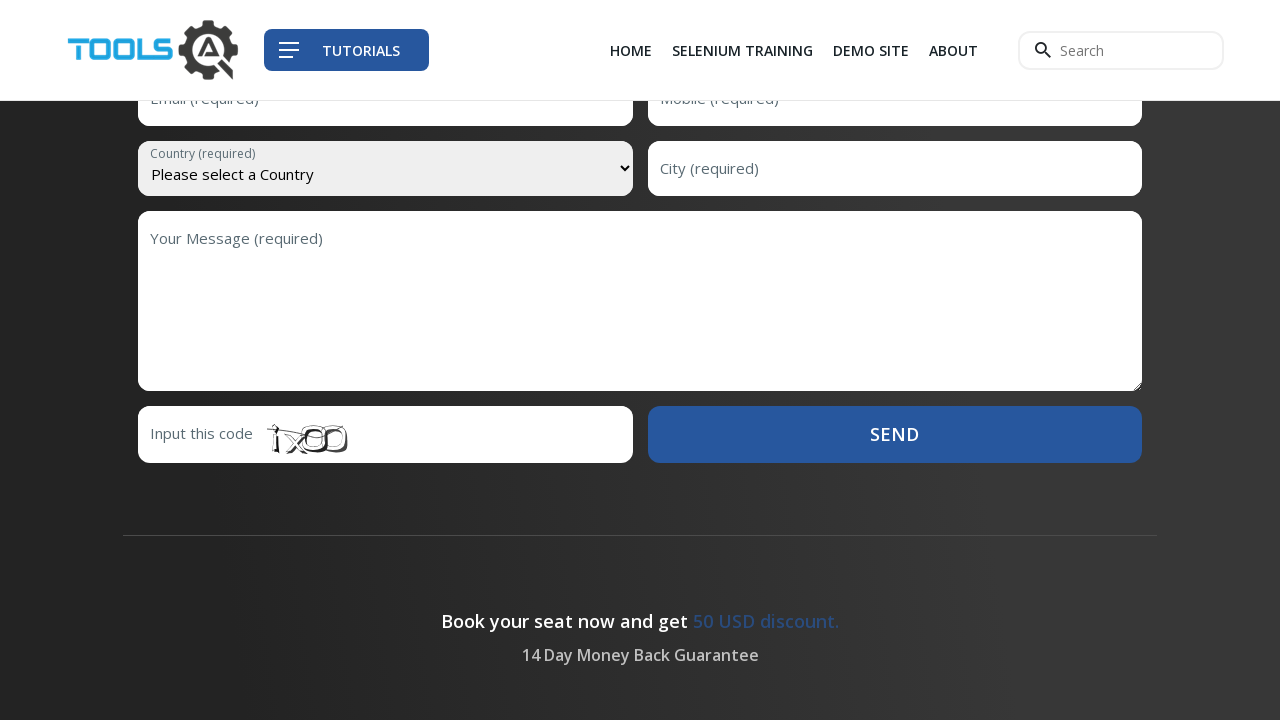

Filled last name field with 'Nguyen' on input#last-name
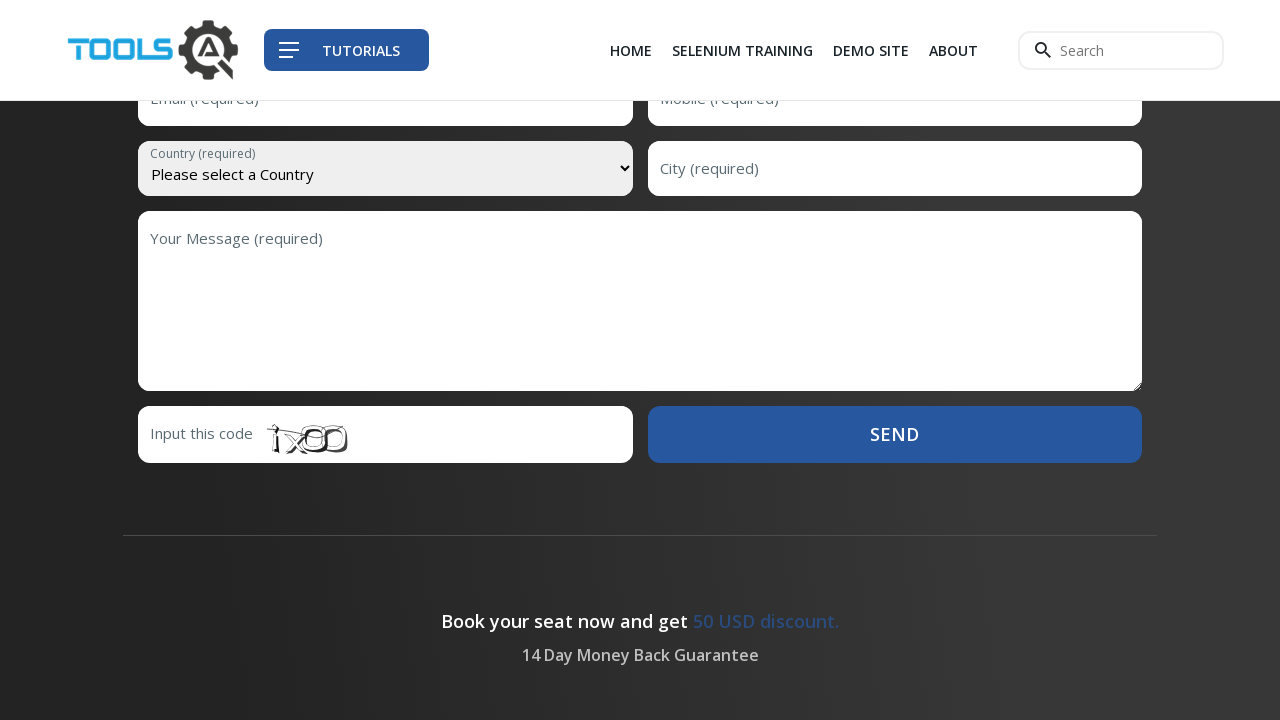

Filled email field with 'thu@gmail.com' on input#email
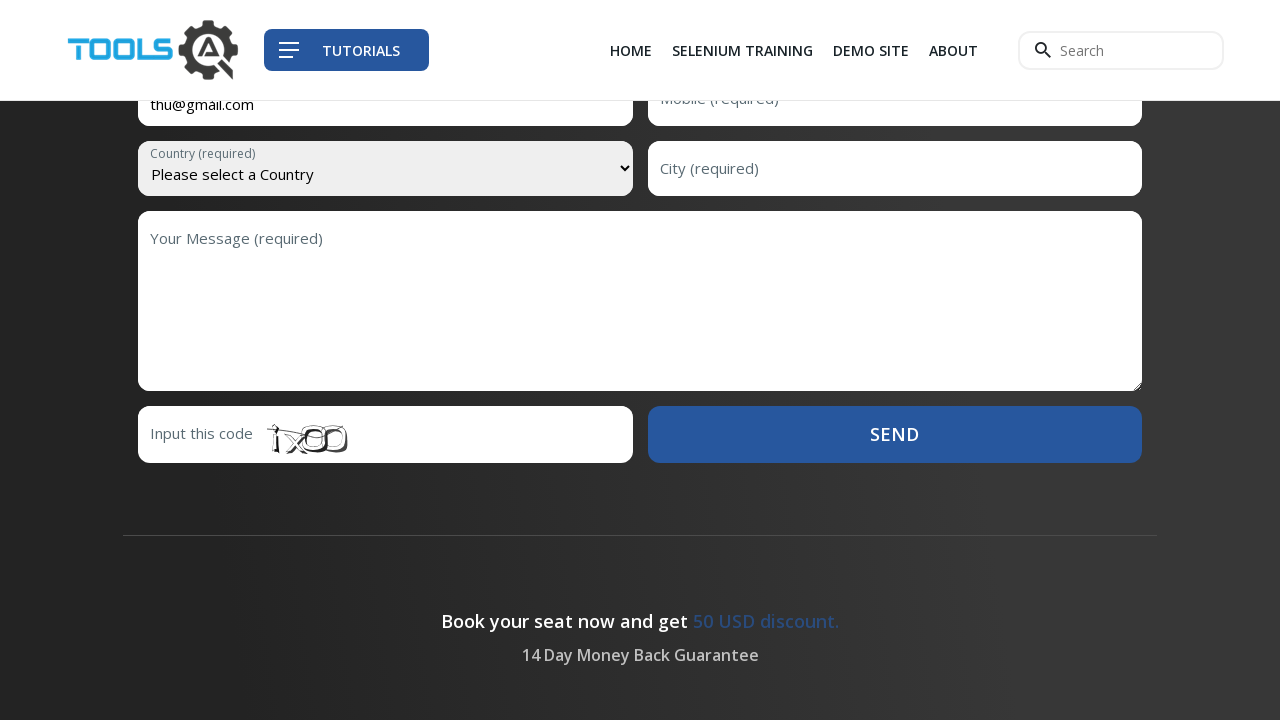

Filled mobile field with 'thu@gmail.com' on input#mobile
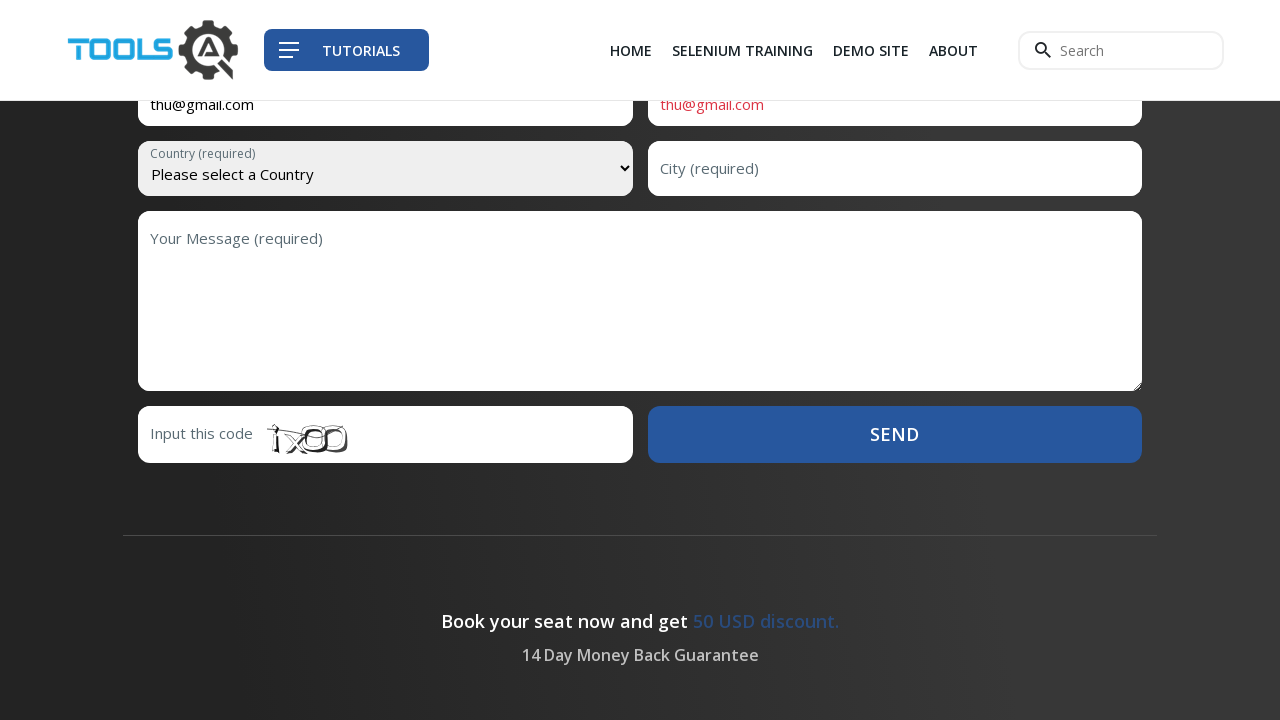

Selected 'Lesotho' from country dropdown on select#country
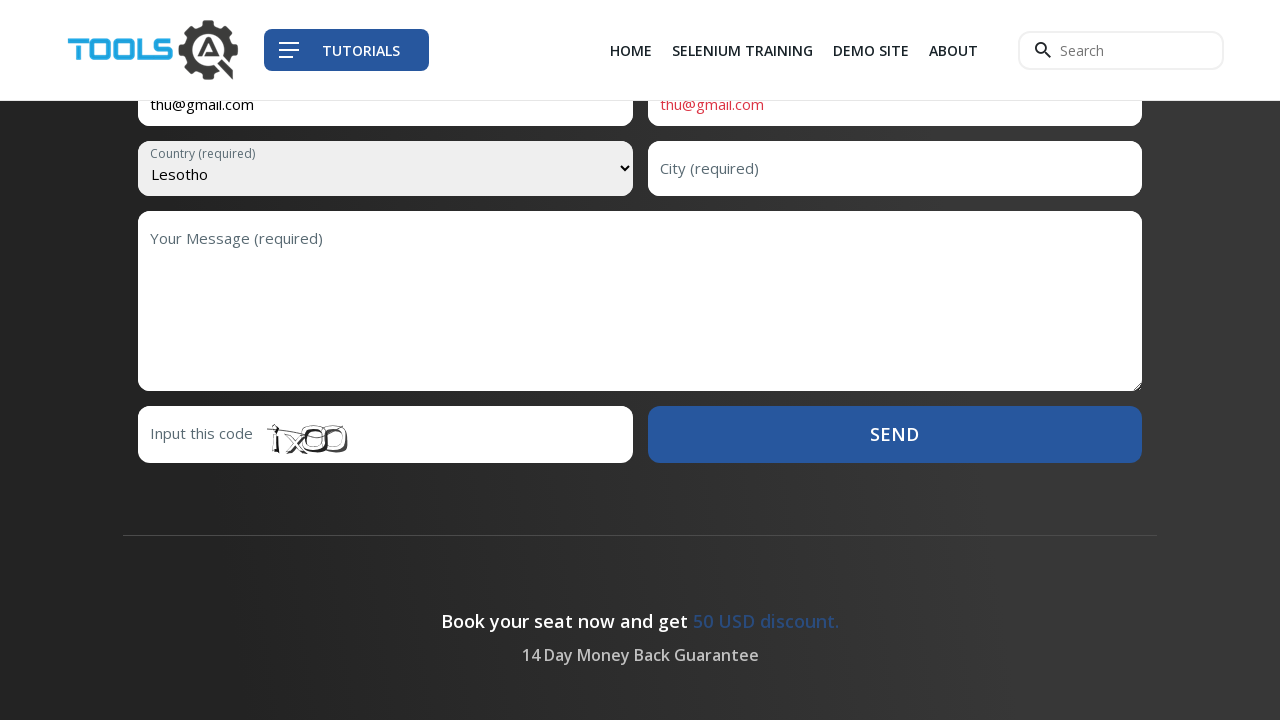

Filled city field with 'Nam Dinh' on input#city
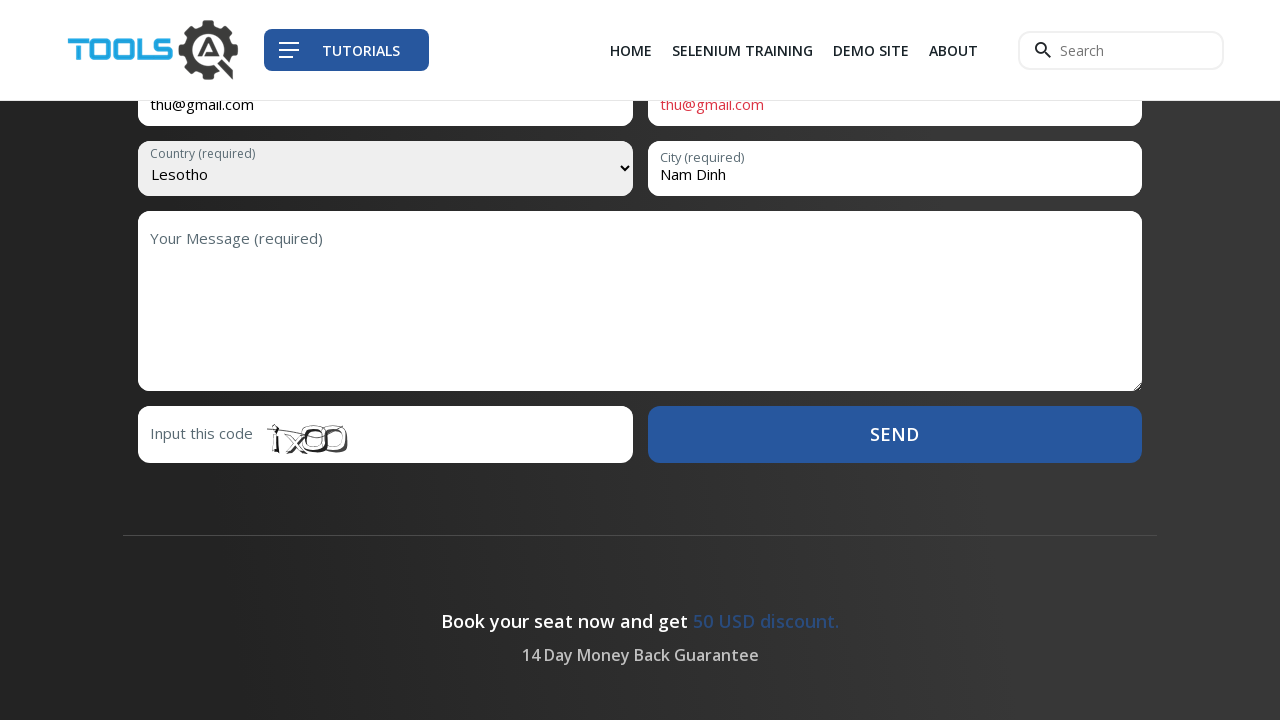

Filled message field with 'nguyen thi le thu' on textarea#message
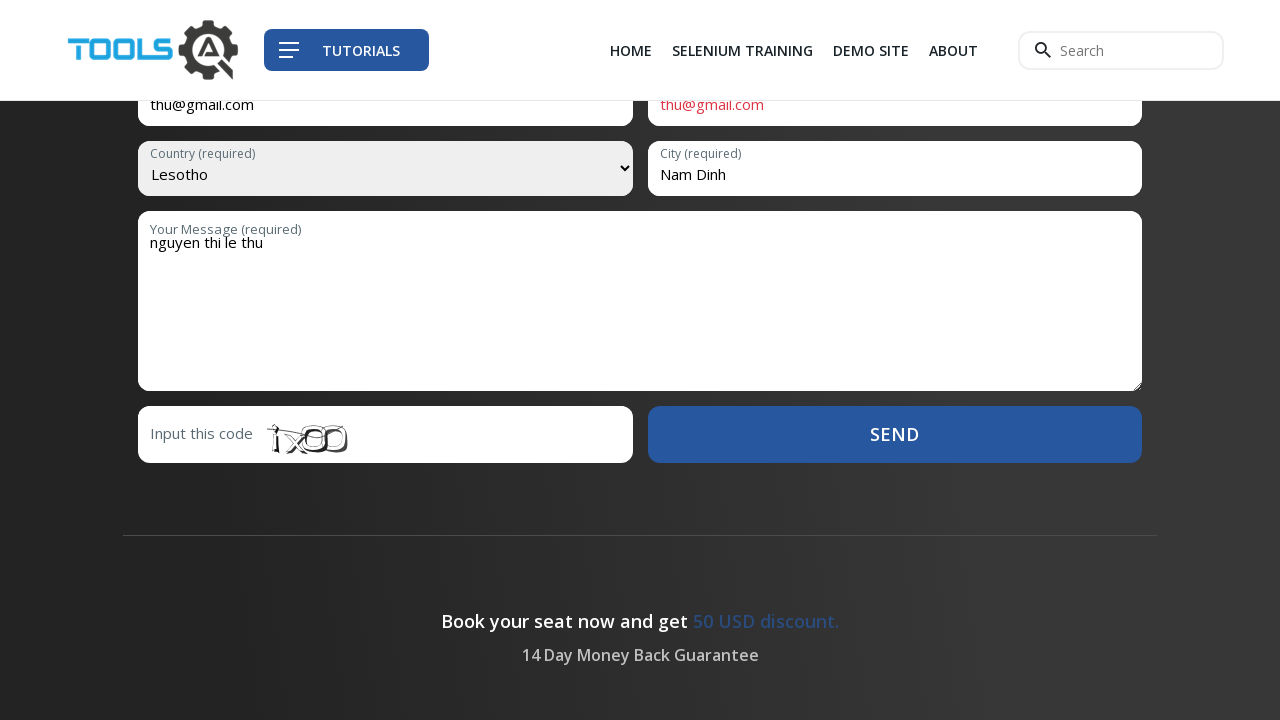

Verified Send button is present on the form
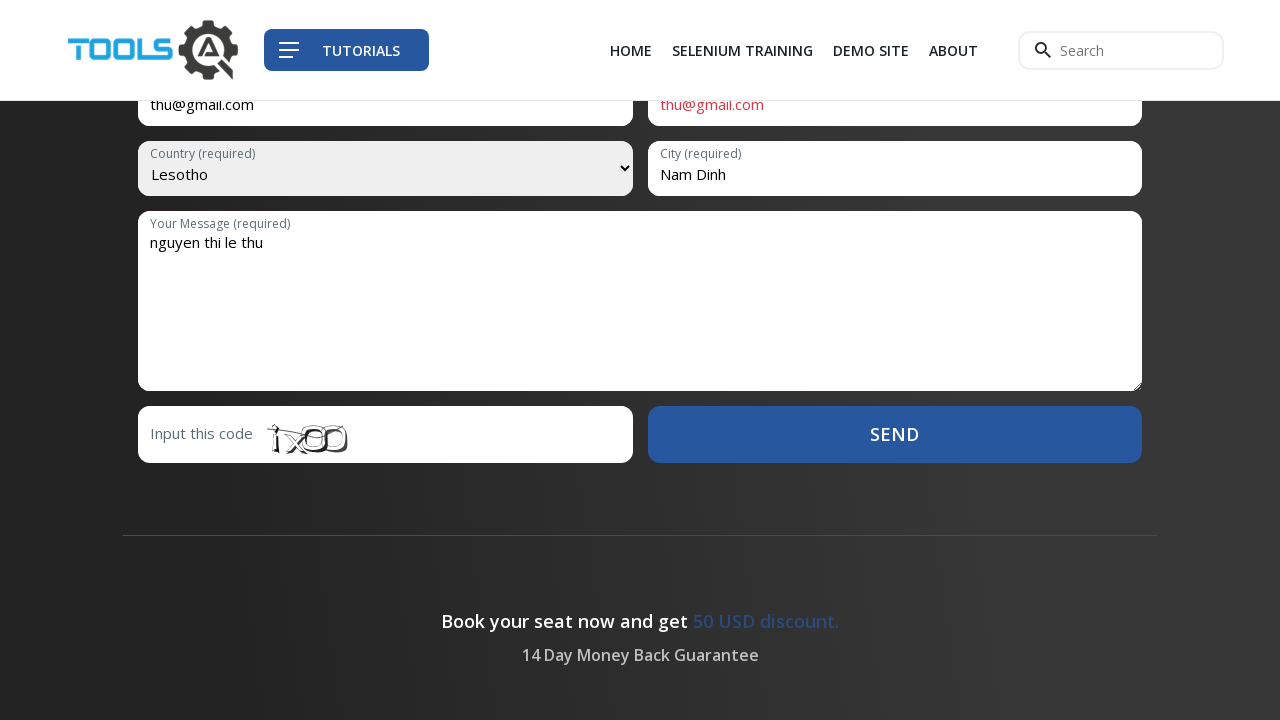

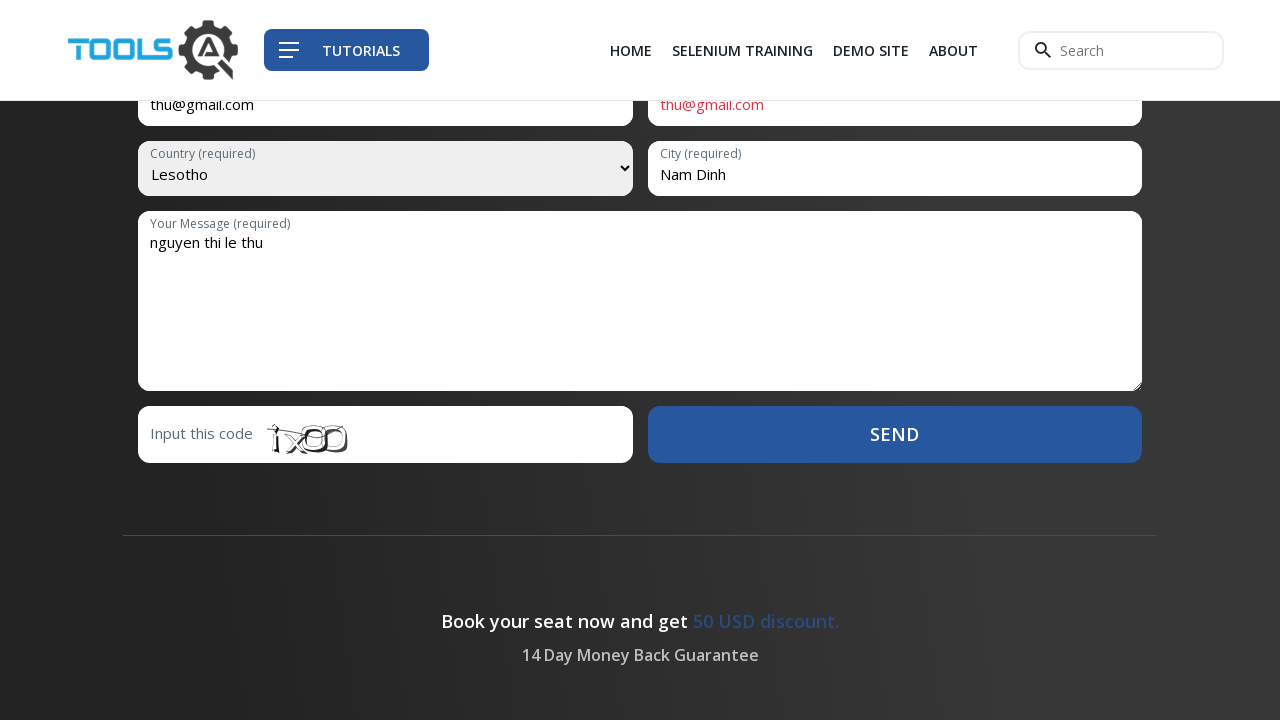